Tests basic browser navigation capabilities by visiting IMDb, navigating to Netflix, going back to the previous page, and refreshing the page.

Starting URL: https://imdb.com

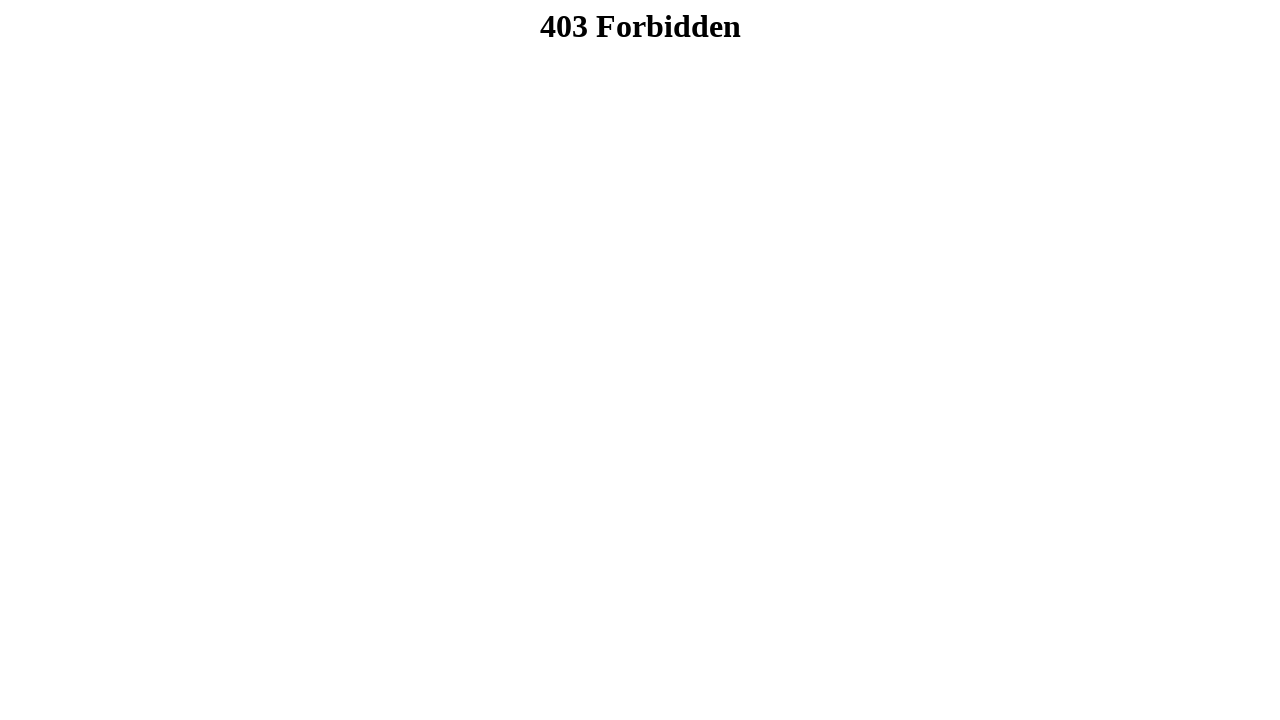

IMDb page loaded (domcontentloaded)
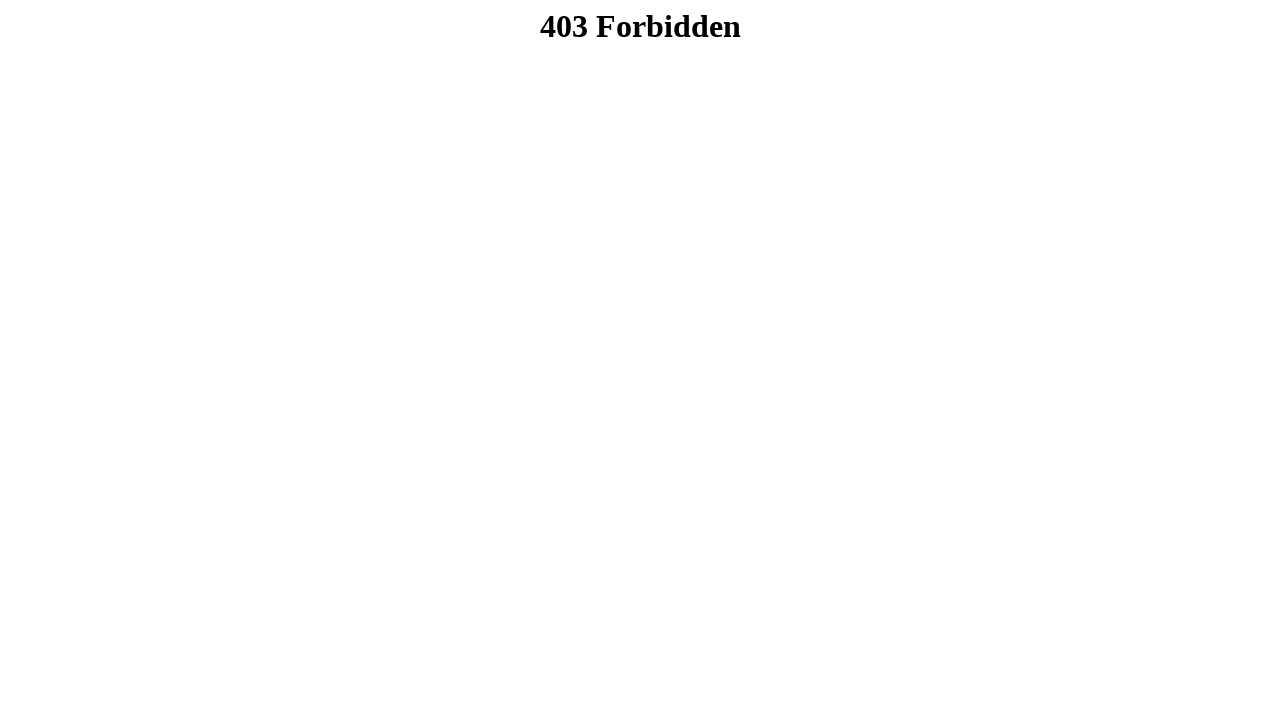

Retrieved IMDb page title
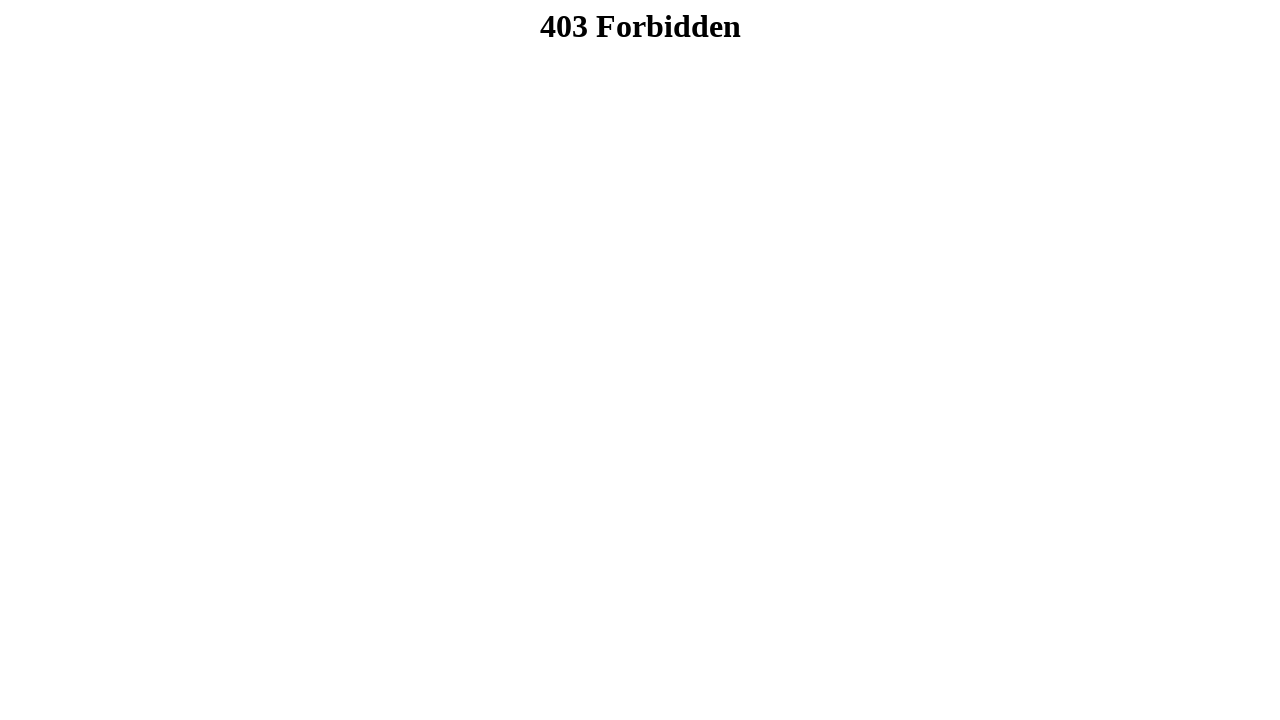

Retrieved IMDb page URL
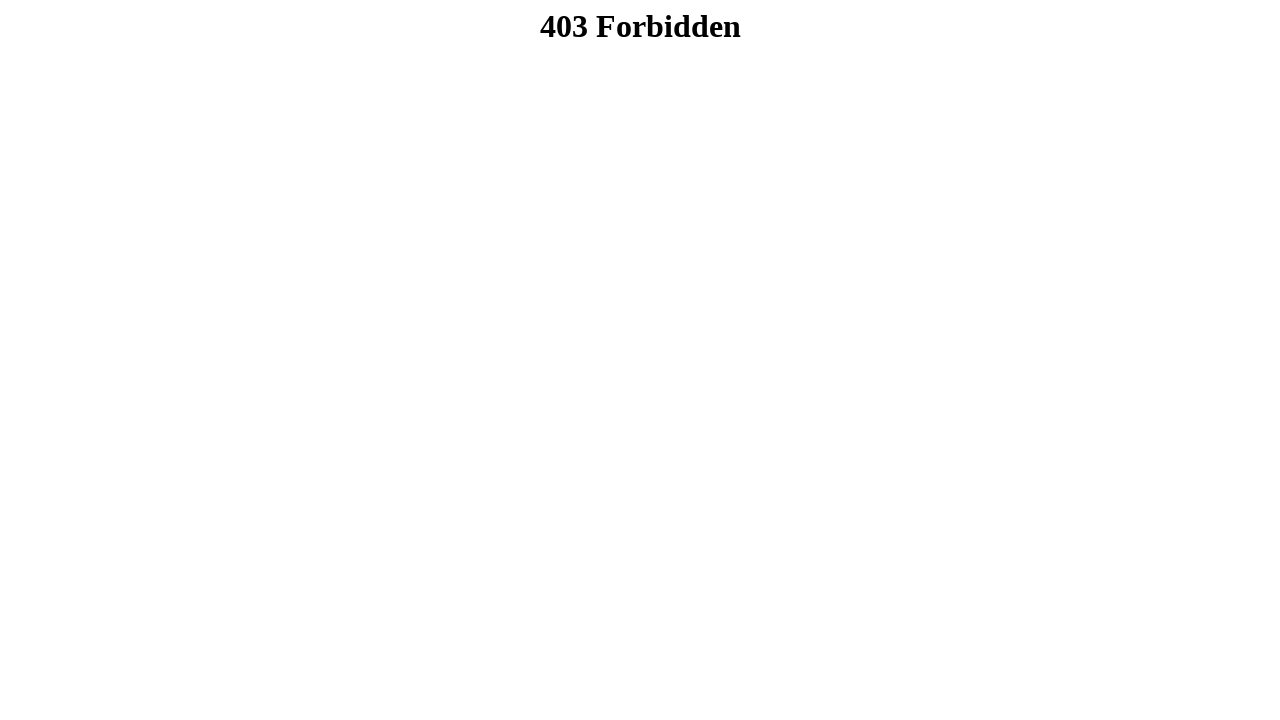

Navigated to Netflix
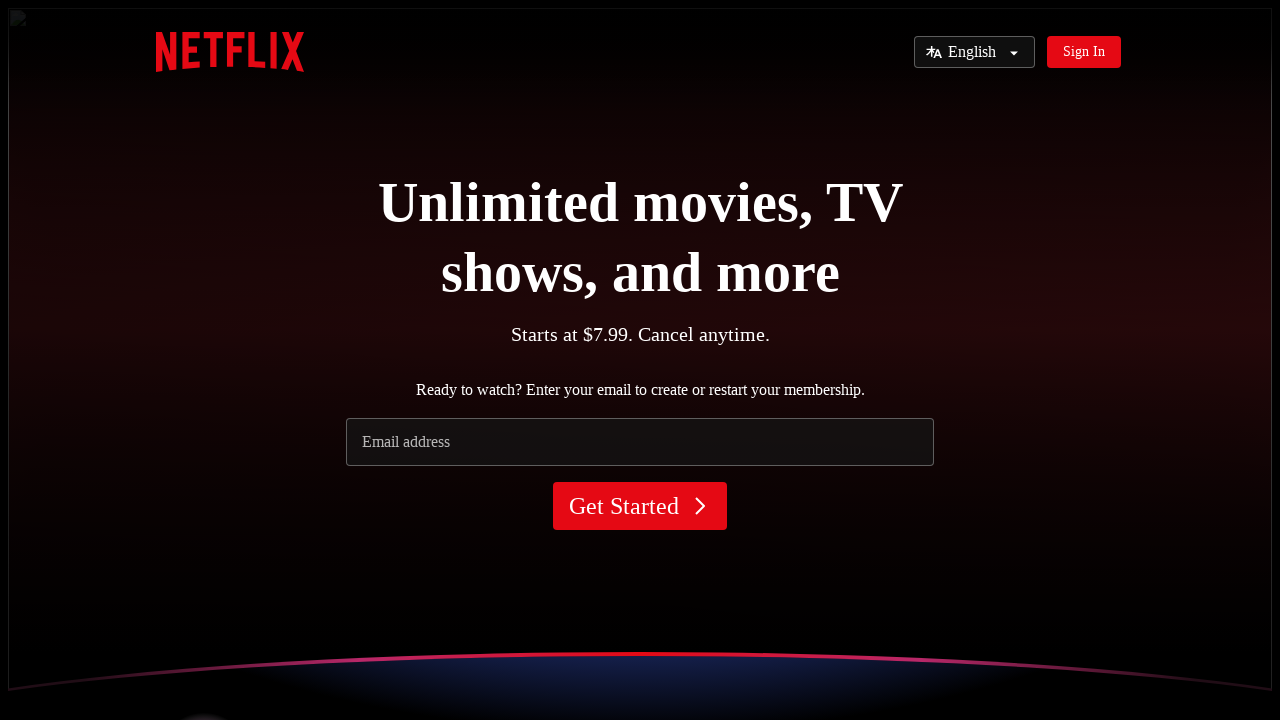

Netflix page loaded (domcontentloaded)
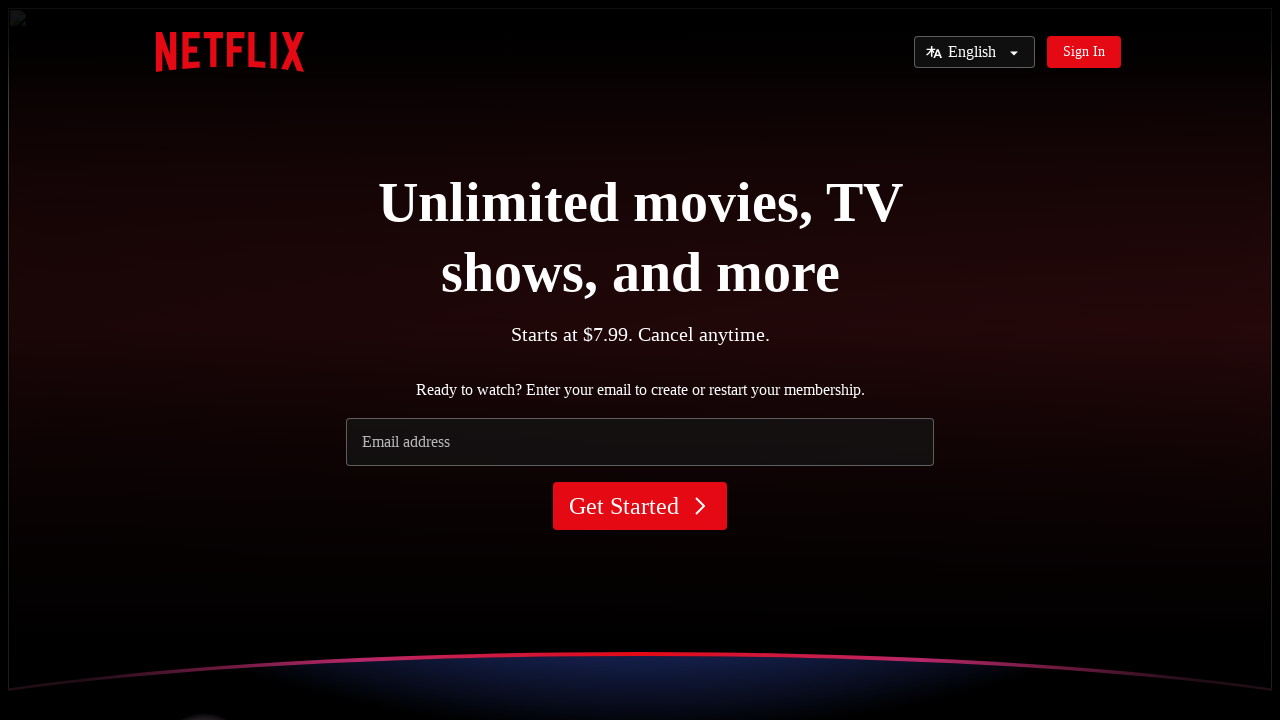

Navigated back to IMDb
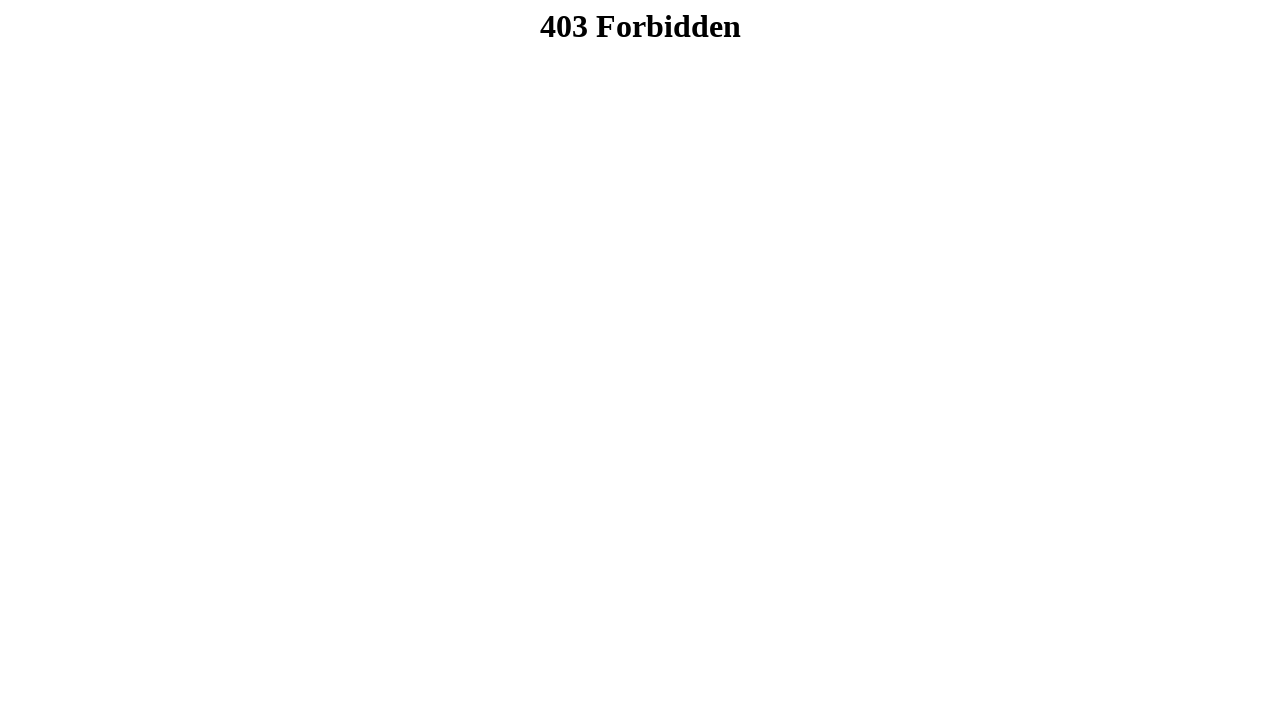

IMDb page reloaded after back navigation (domcontentloaded)
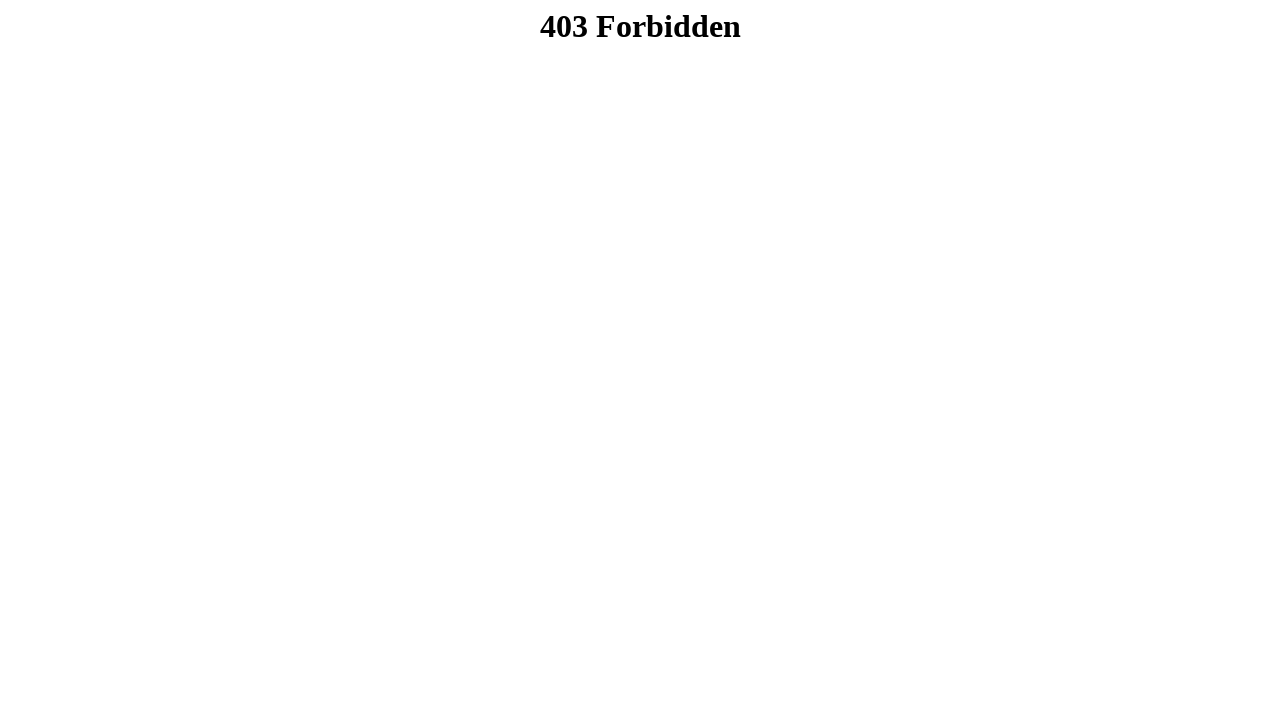

Refreshed IMDb page
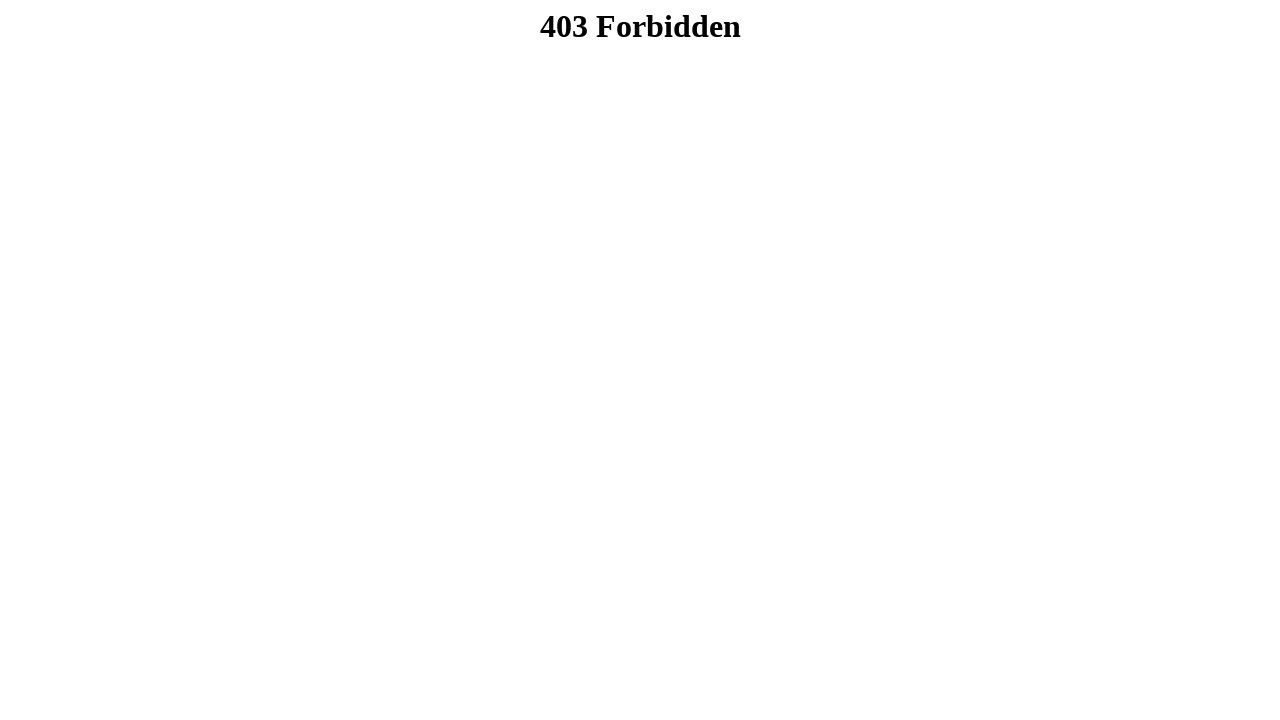

IMDb page fully loaded after refresh (domcontentloaded)
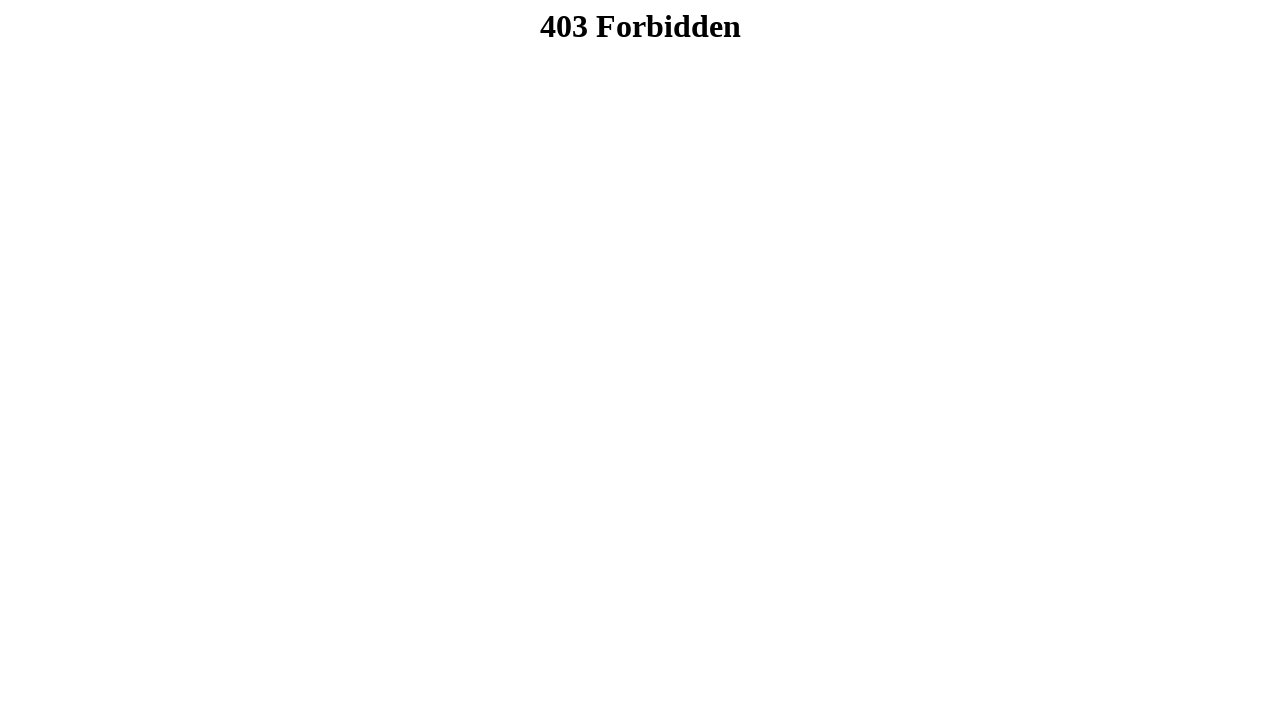

Test completed successfully
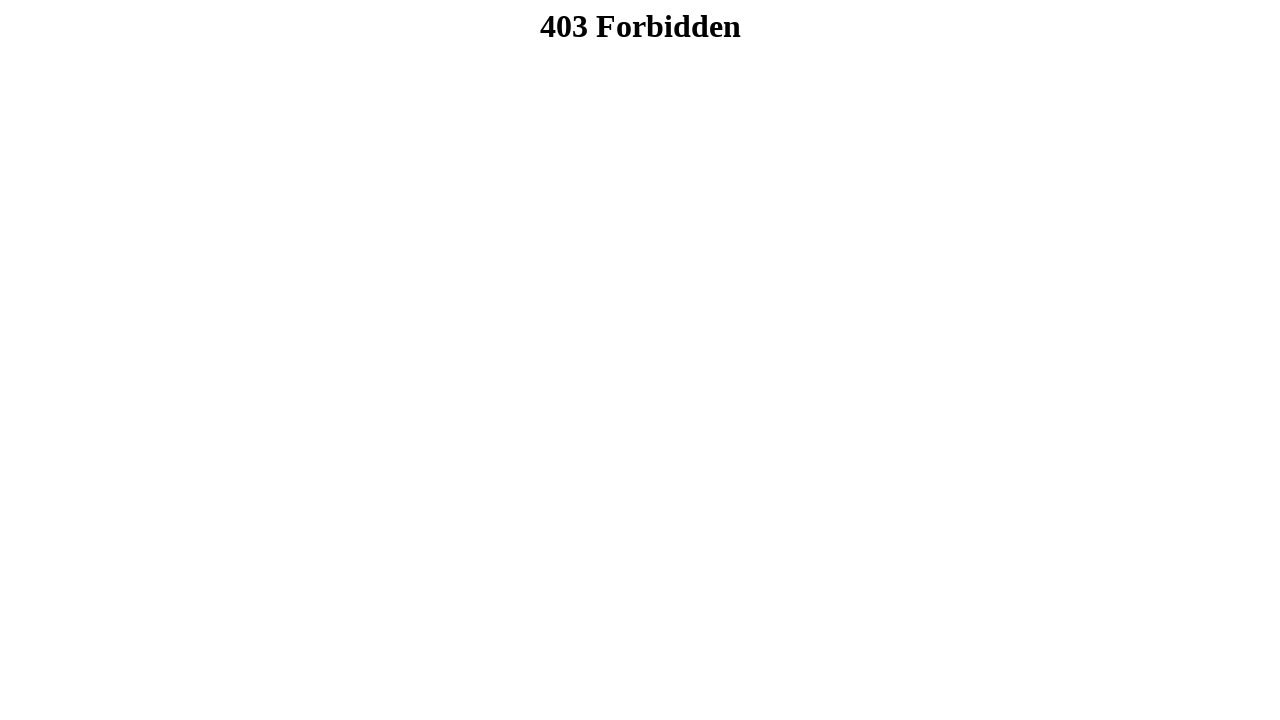

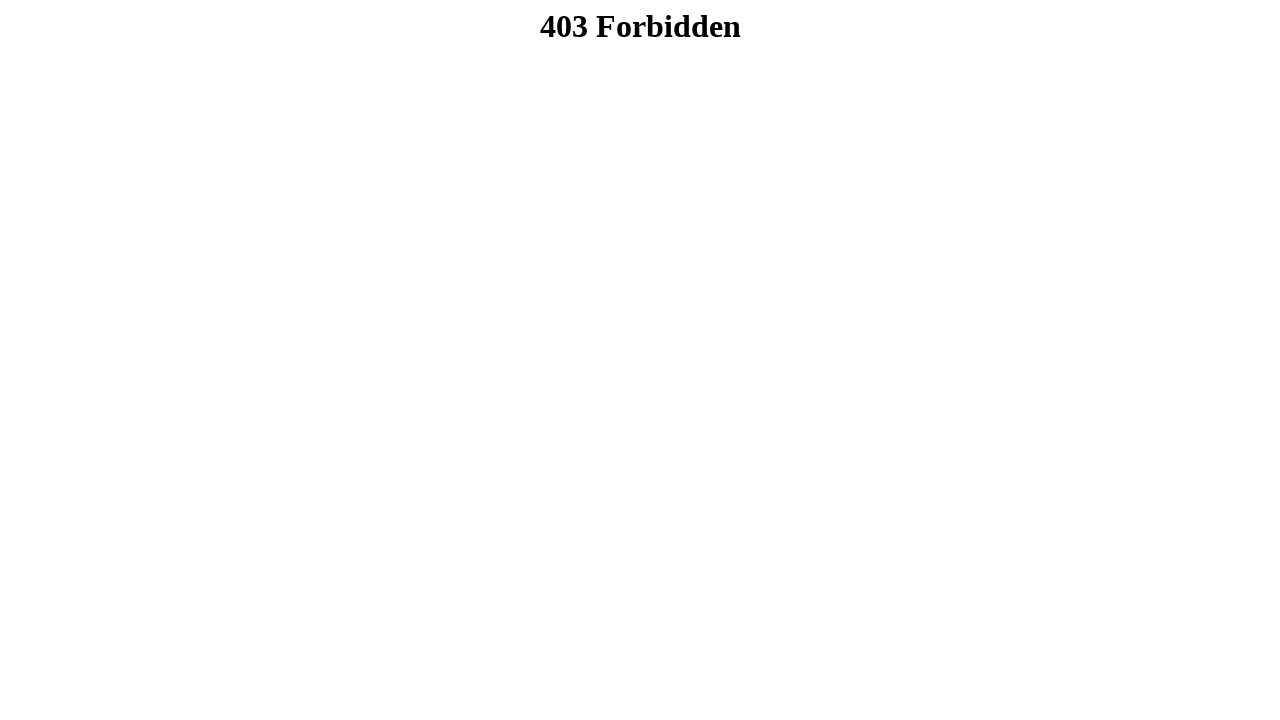